Tests filtering to display only active (not completed) todo items

Starting URL: https://demo.playwright.dev/todomvc

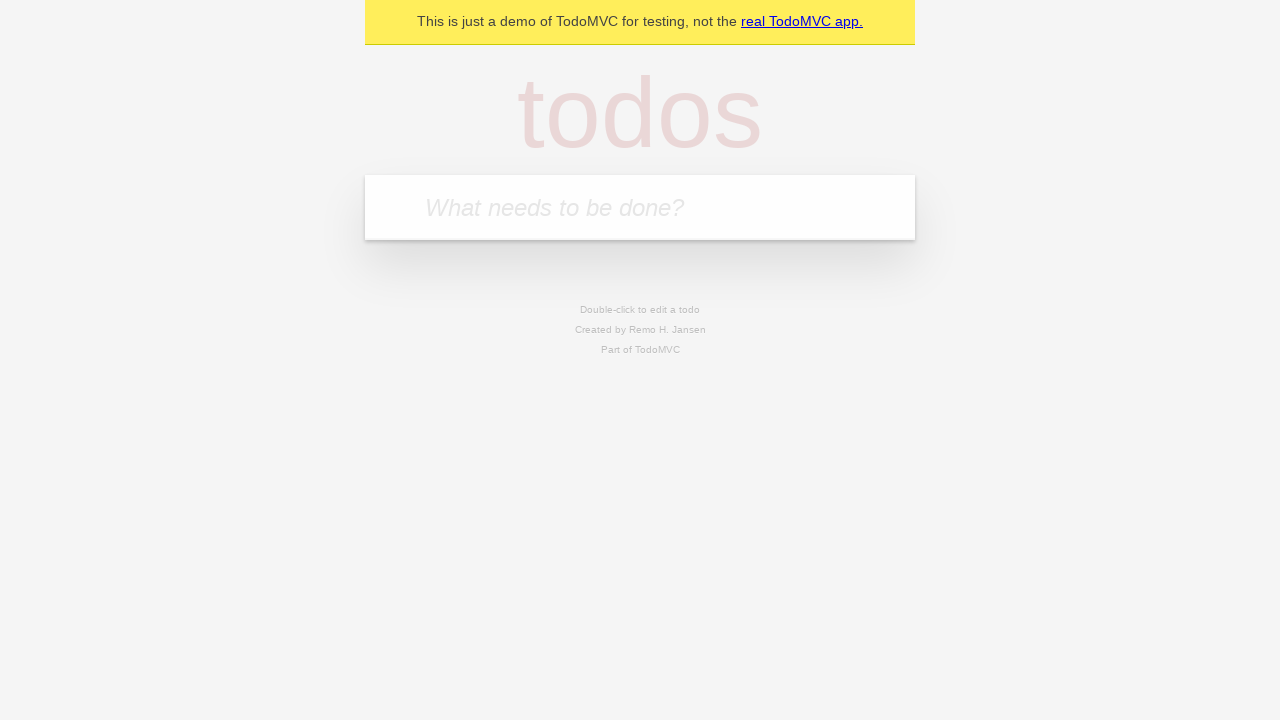

Filled todo input with 'buy some cheese' on internal:attr=[placeholder="What needs to be done?"i]
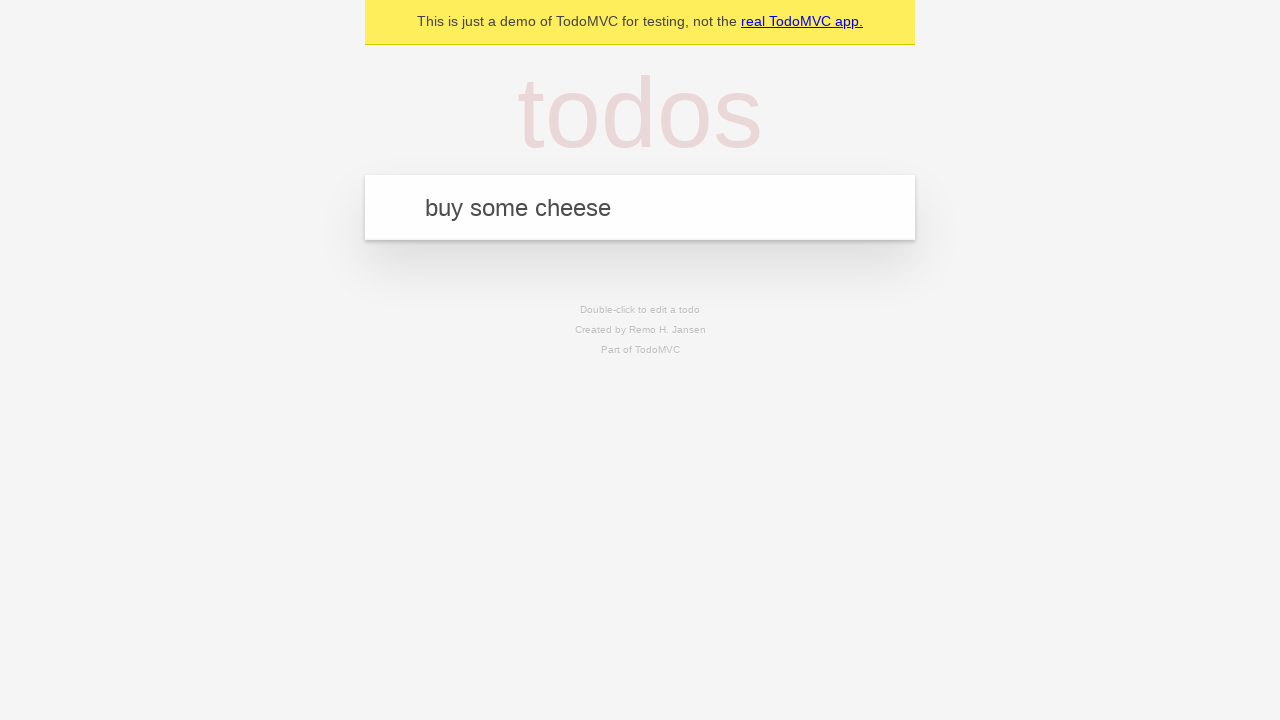

Pressed Enter to create first todo item on internal:attr=[placeholder="What needs to be done?"i]
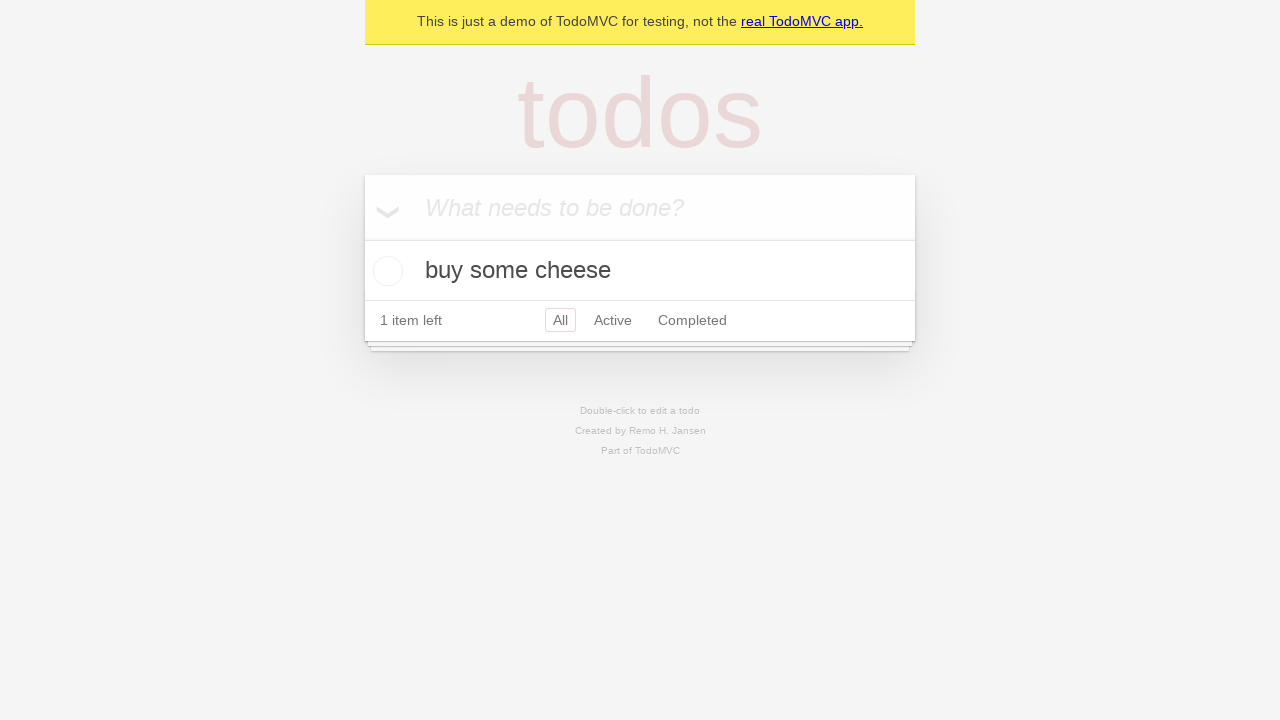

Filled todo input with 'feed the cat' on internal:attr=[placeholder="What needs to be done?"i]
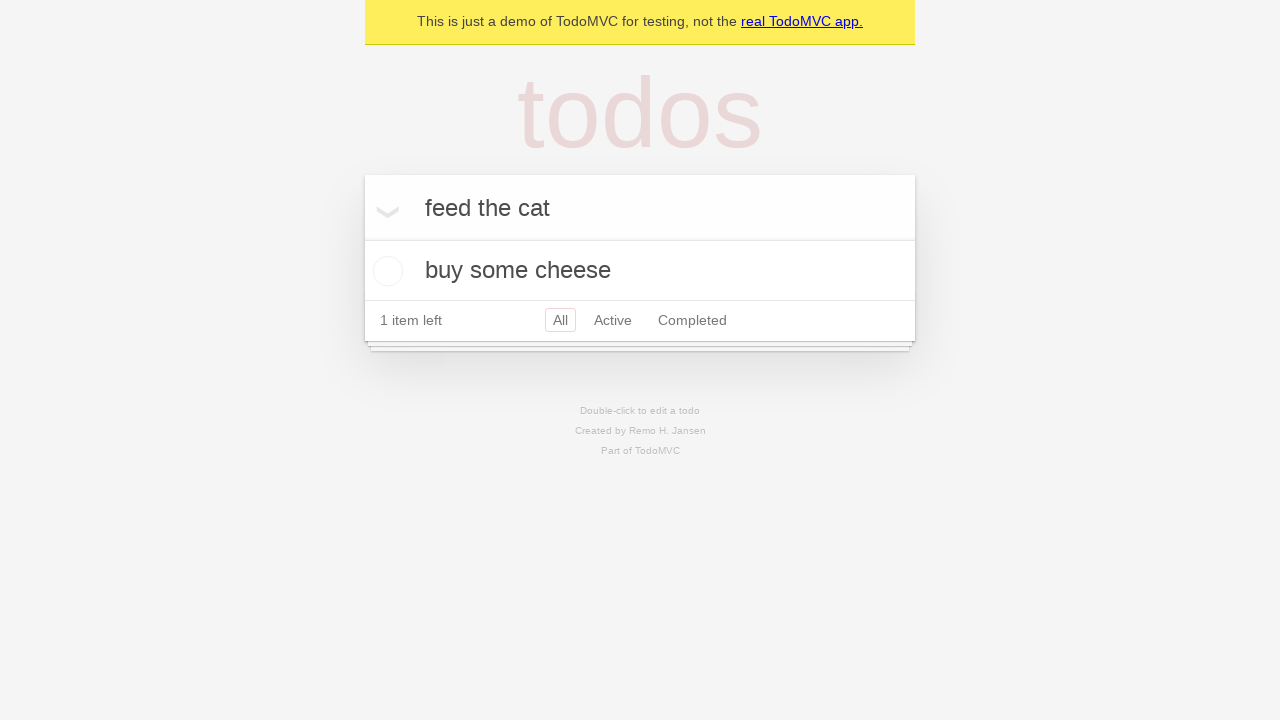

Pressed Enter to create second todo item on internal:attr=[placeholder="What needs to be done?"i]
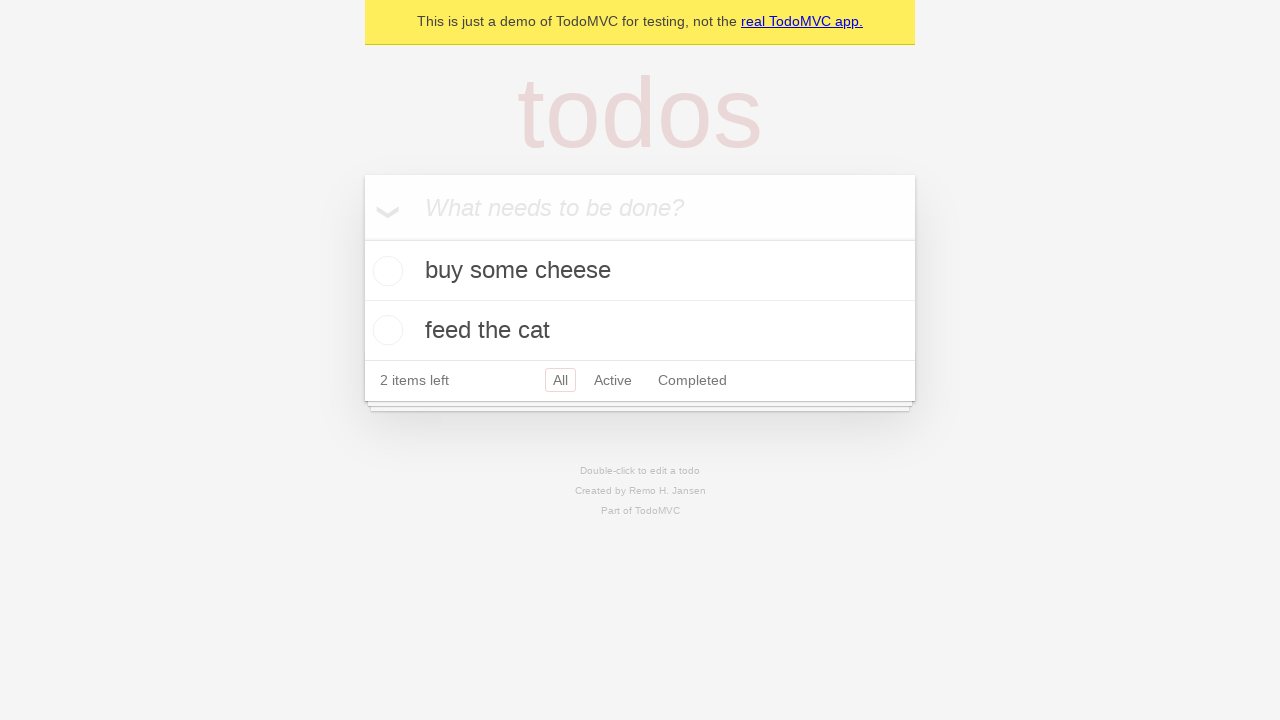

Filled todo input with 'book a doctors appointment' on internal:attr=[placeholder="What needs to be done?"i]
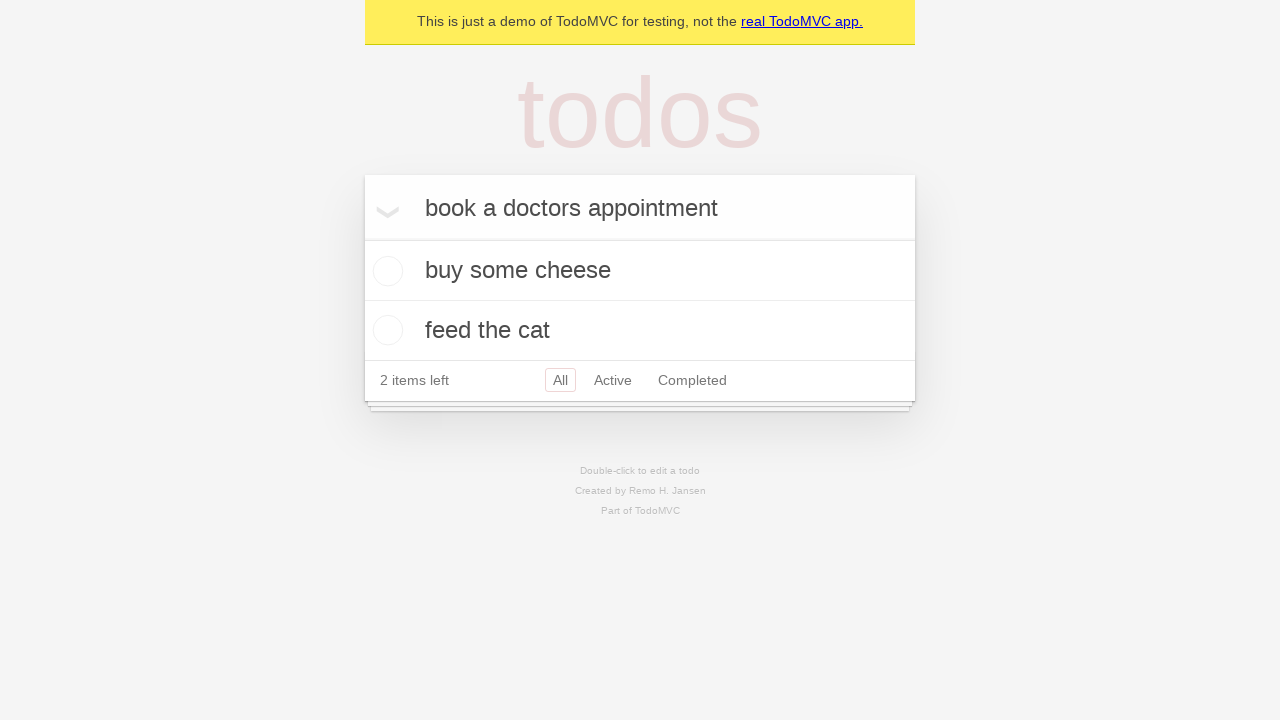

Pressed Enter to create third todo item on internal:attr=[placeholder="What needs to be done?"i]
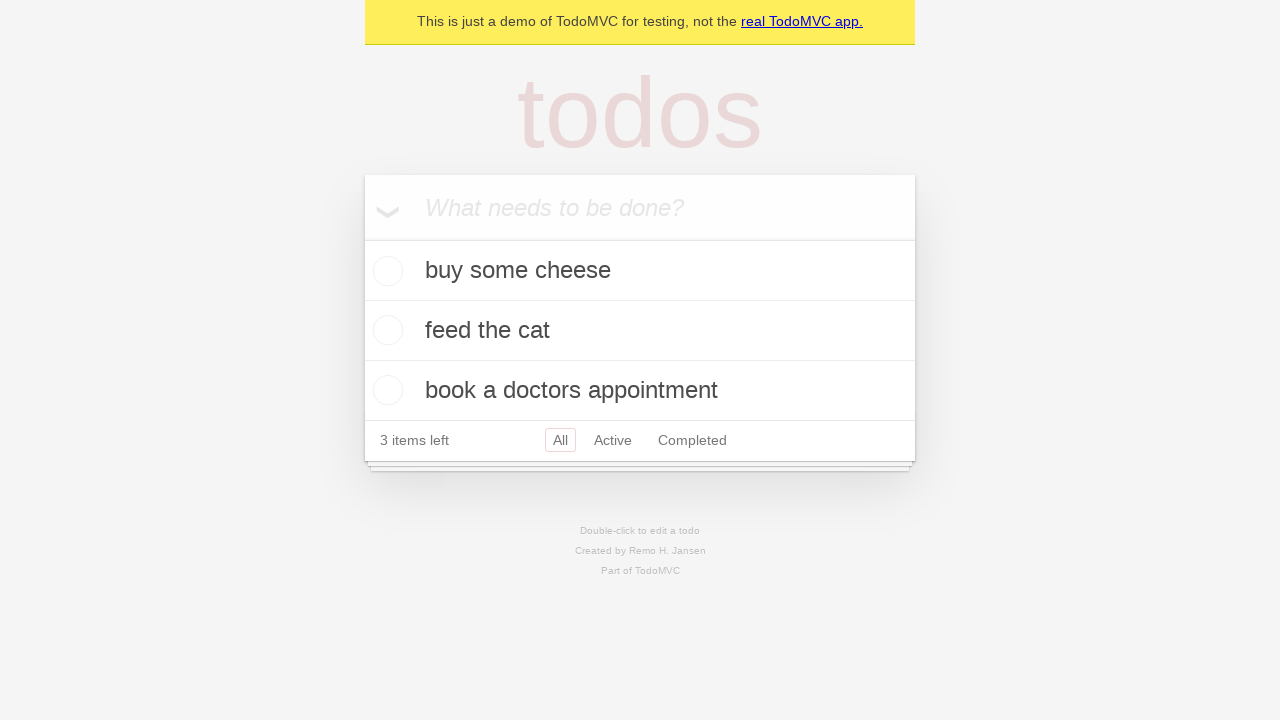

Checked the second todo item (marked as completed) at (385, 330) on internal:testid=[data-testid="todo-item"s] >> nth=1 >> internal:role=checkbox
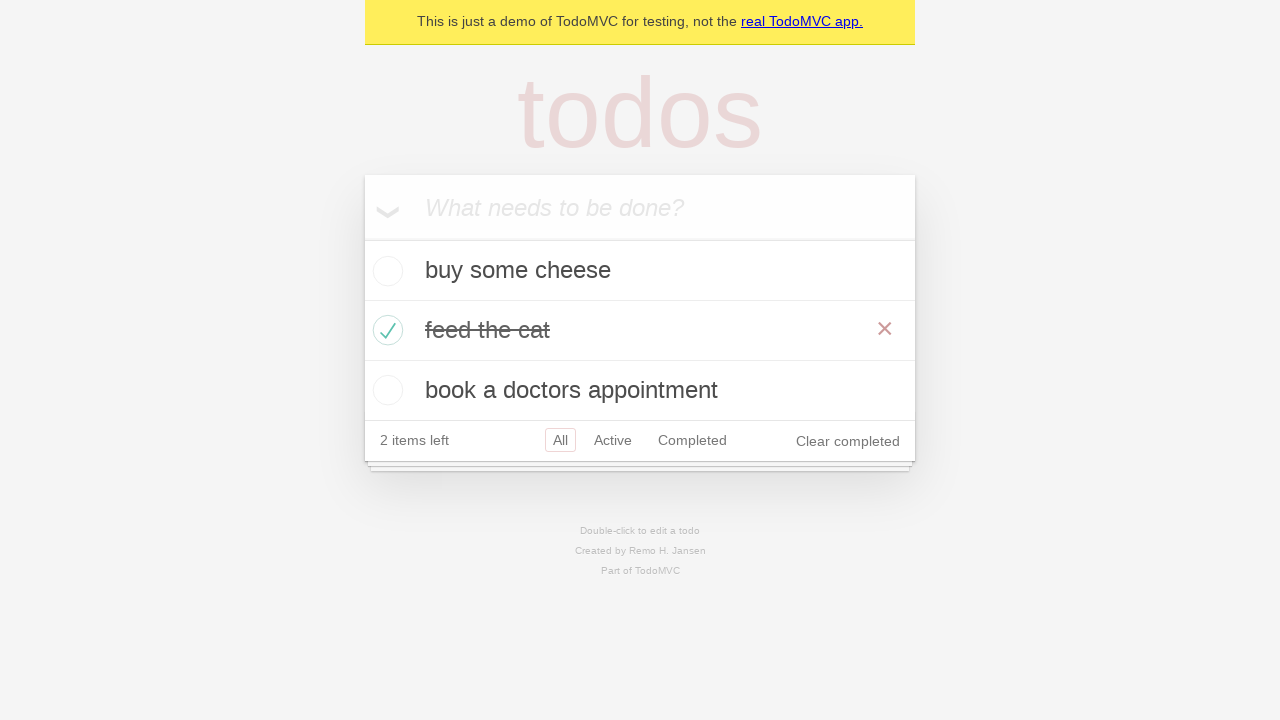

Clicked Active filter to display only incomplete todo items at (613, 440) on internal:role=link[name="Active"i]
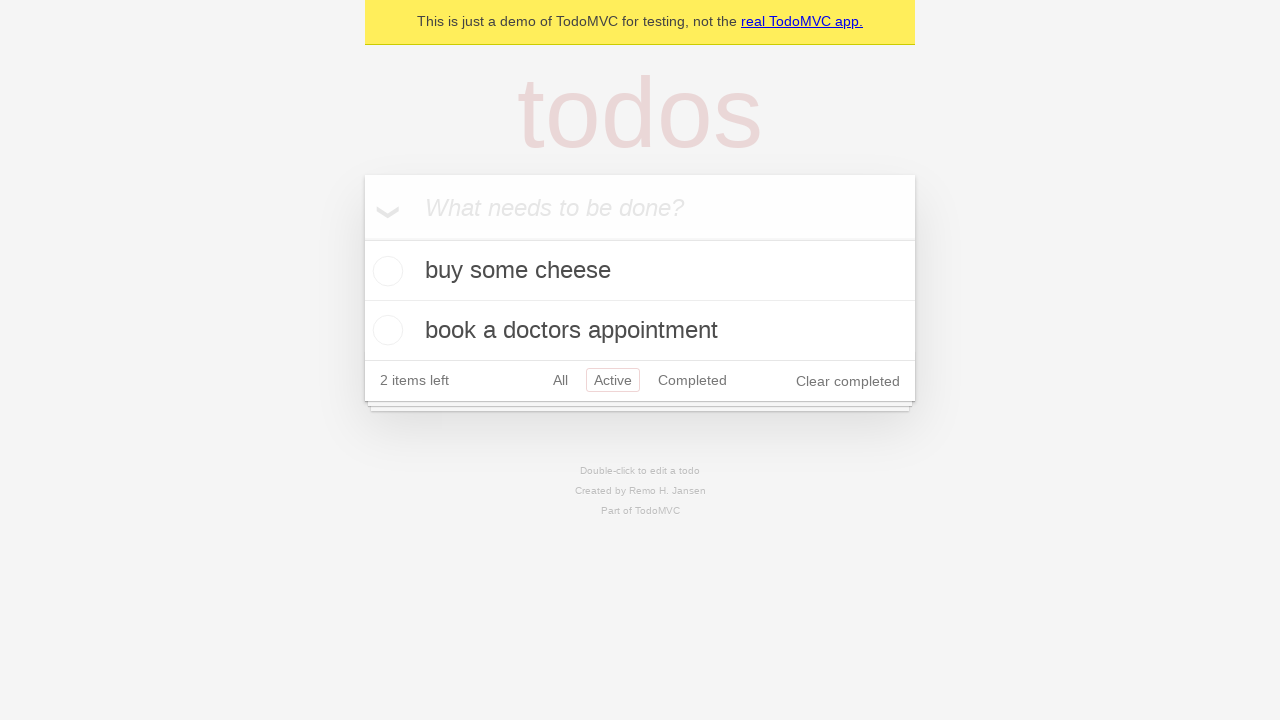

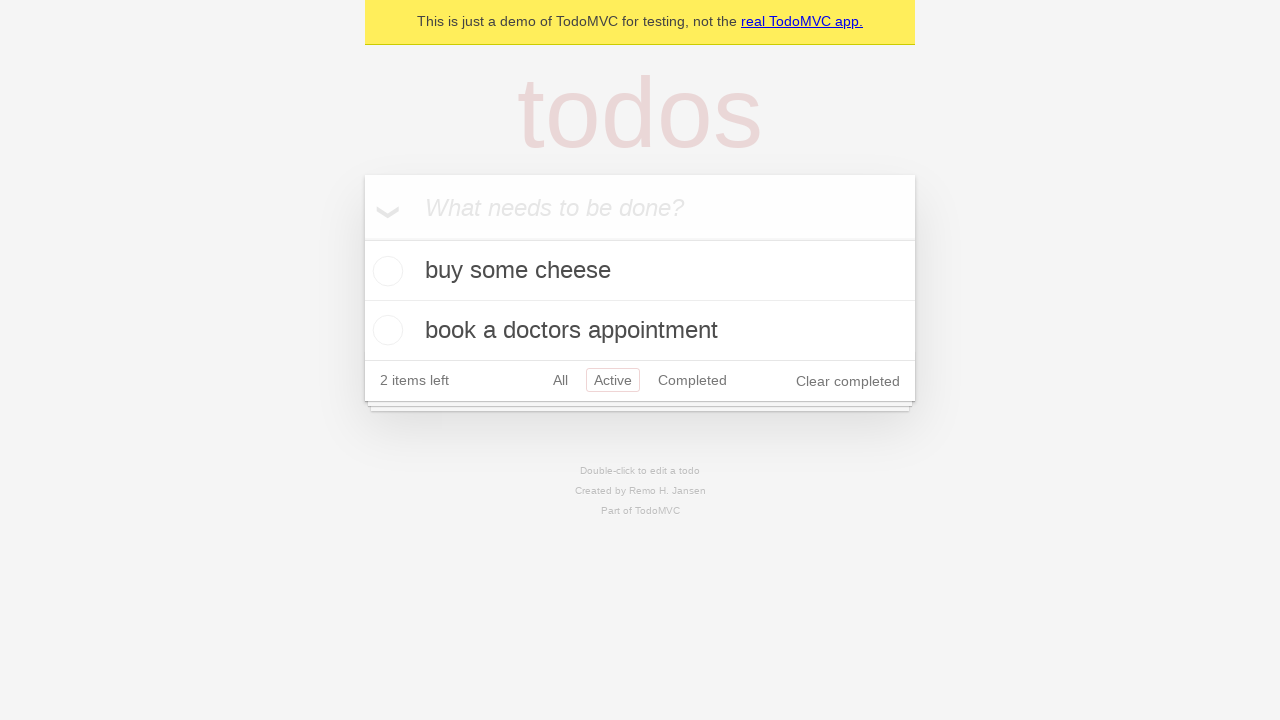